Tests selecting and deselecting a checkbox labeled 'Pasta' on the sandbox page

Starting URL: https://thefreerangetester.github.io/sandbox-automation-testing/

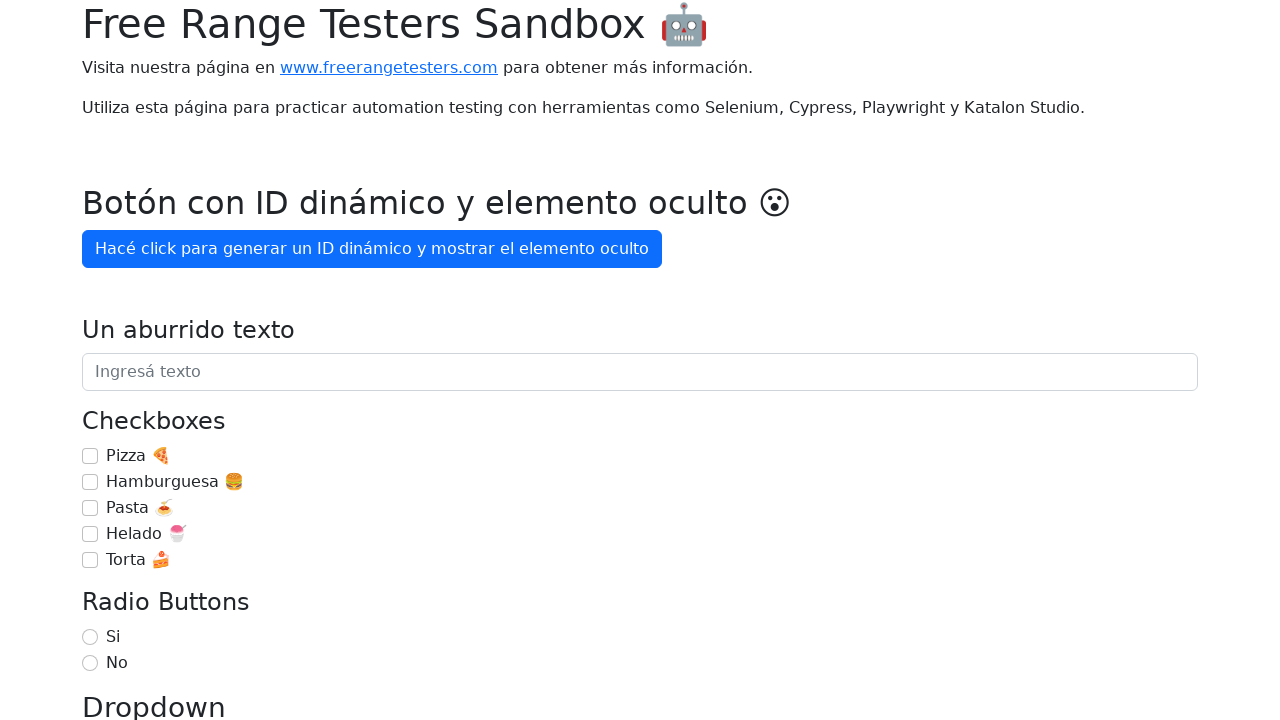

Navigated to sandbox automation testing page
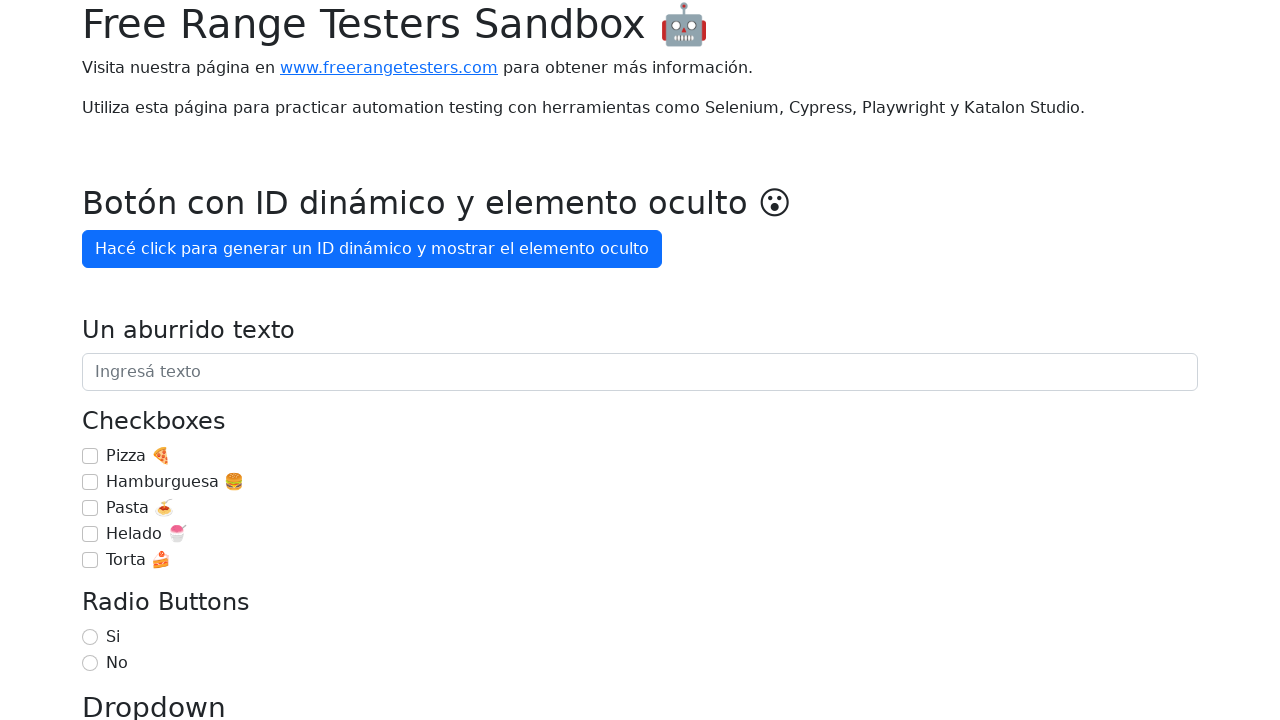

Selected the Pasta checkbox at (90, 508) on internal:label="Pasta \ud83c\udf5d"i
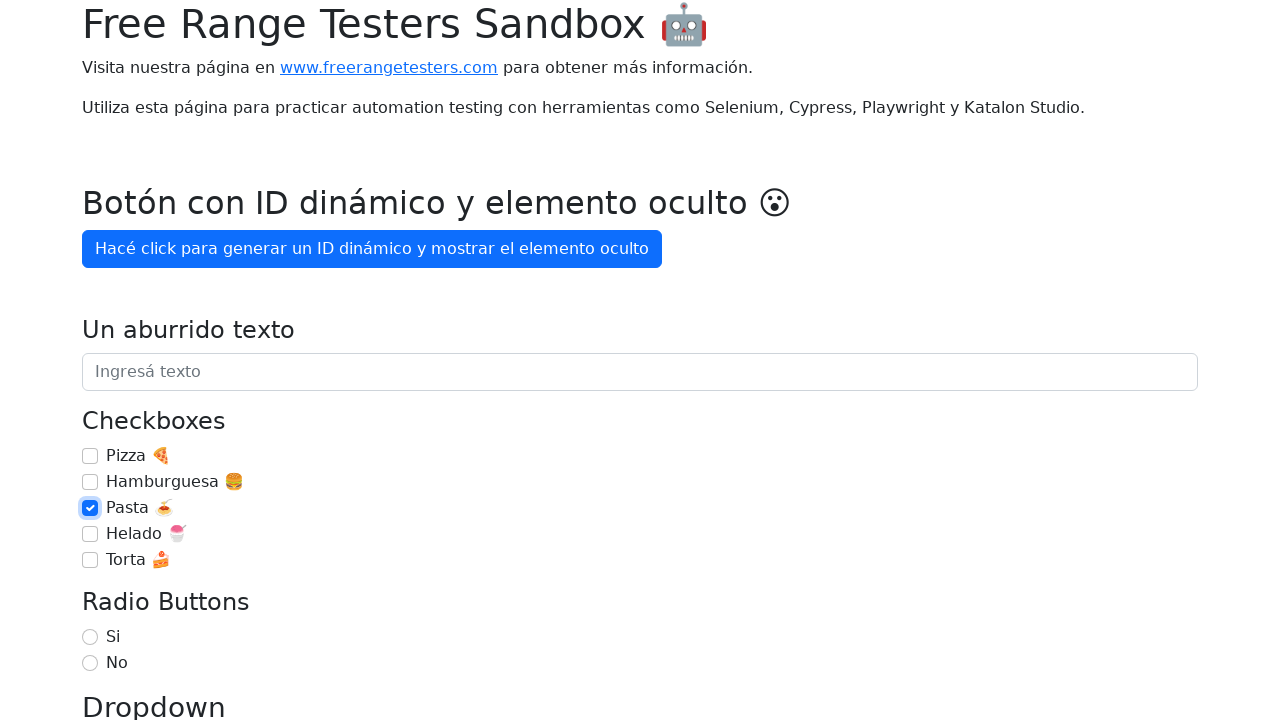

Deselected the Pasta checkbox at (90, 508) on internal:label="Pasta \ud83c\udf5d"i
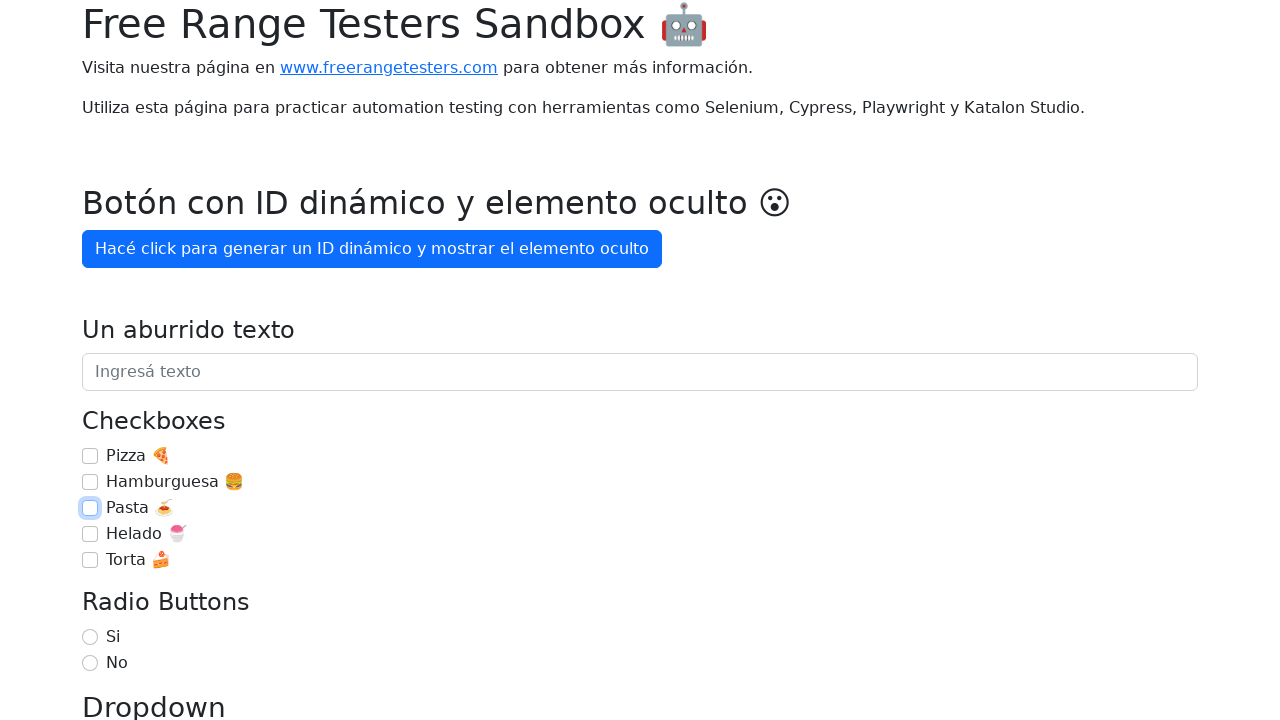

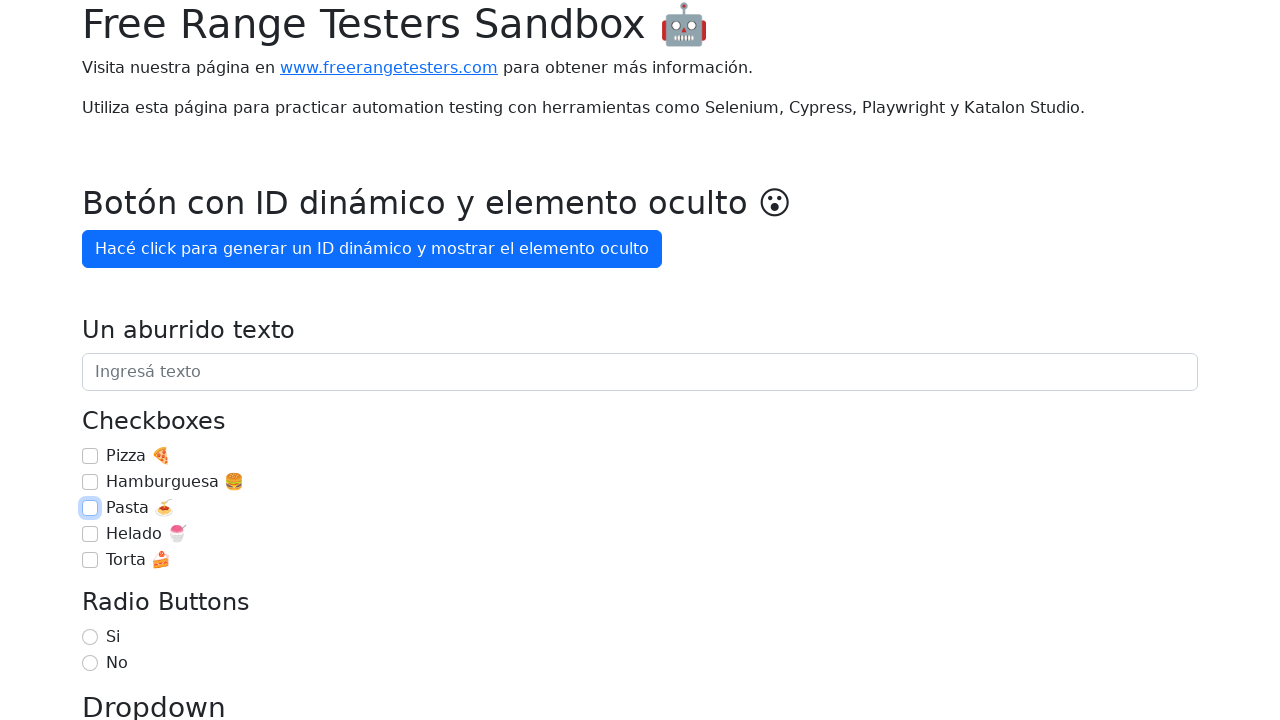